Navigates to the BlazeDemo homepage and verifies the page title is correct.

Starting URL: https://blazedemo.com/

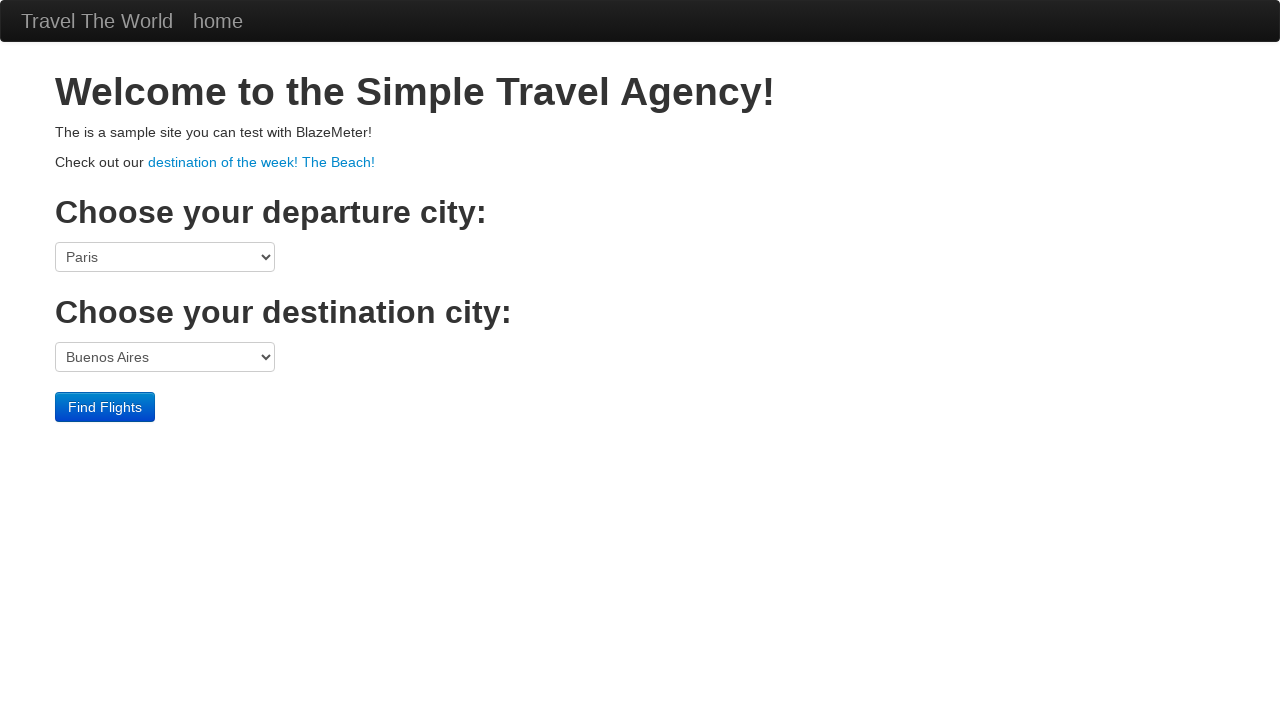

Navigated to BlazeDemo homepage
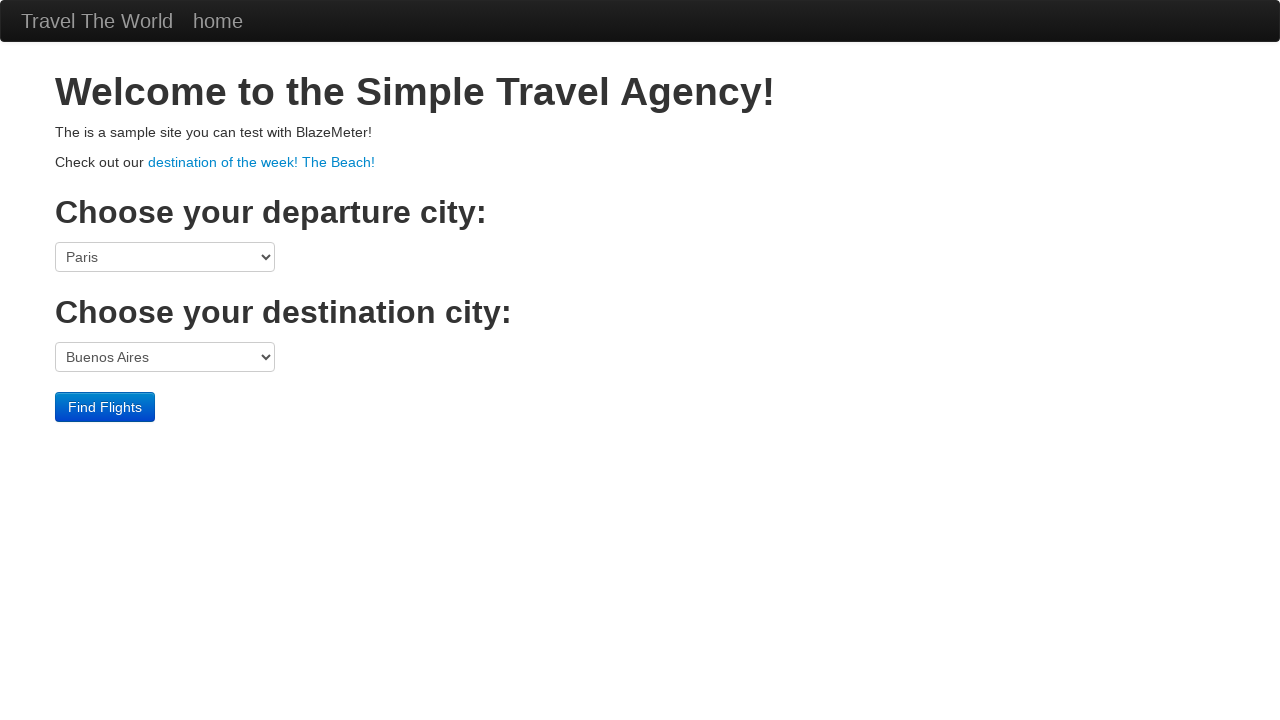

Verified page title is 'BlazeDemo'
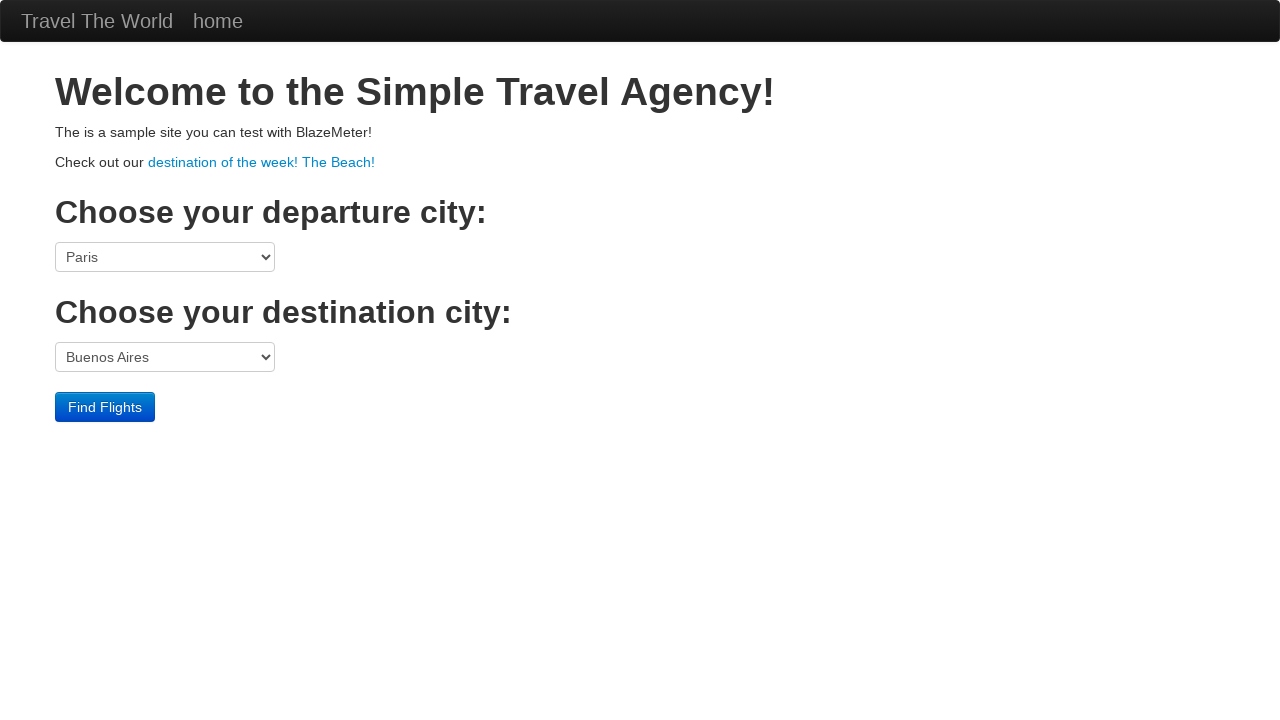

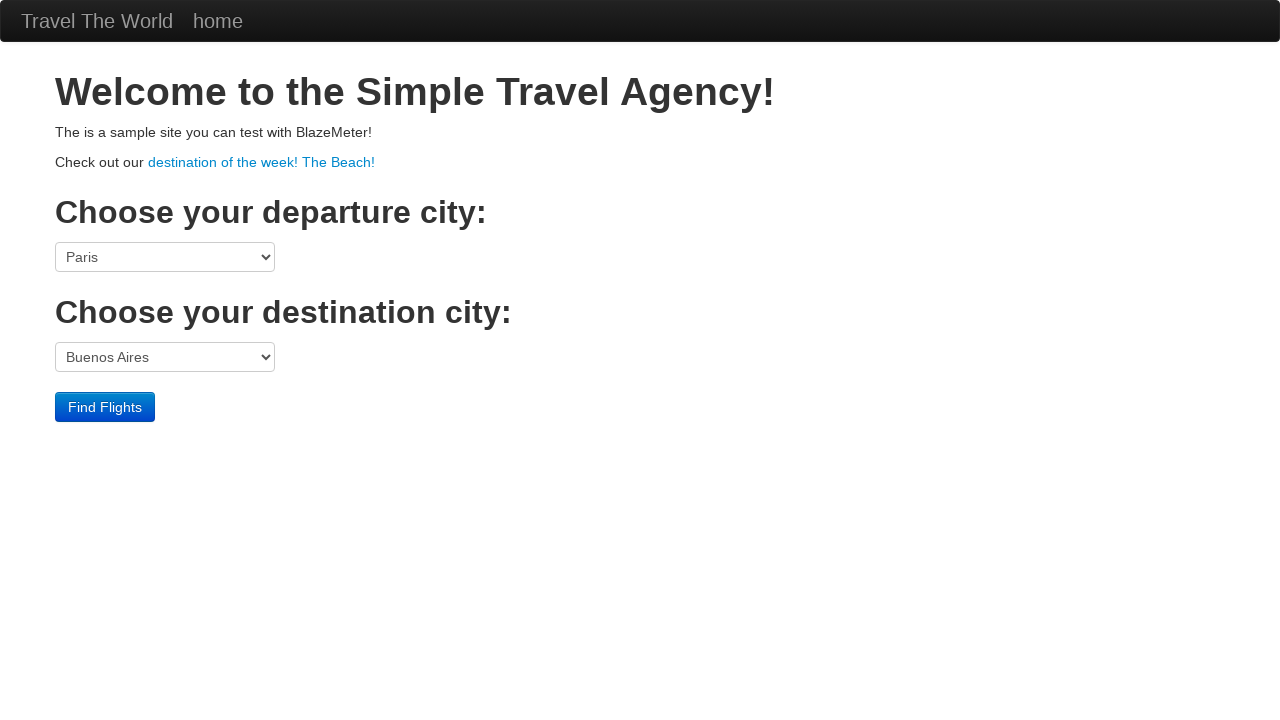